Tests window handling functionality by opening a new window, switching between windows, and verifying window context

Starting URL: https://www.hyrtutorials.com/p/window-handles-practice.html

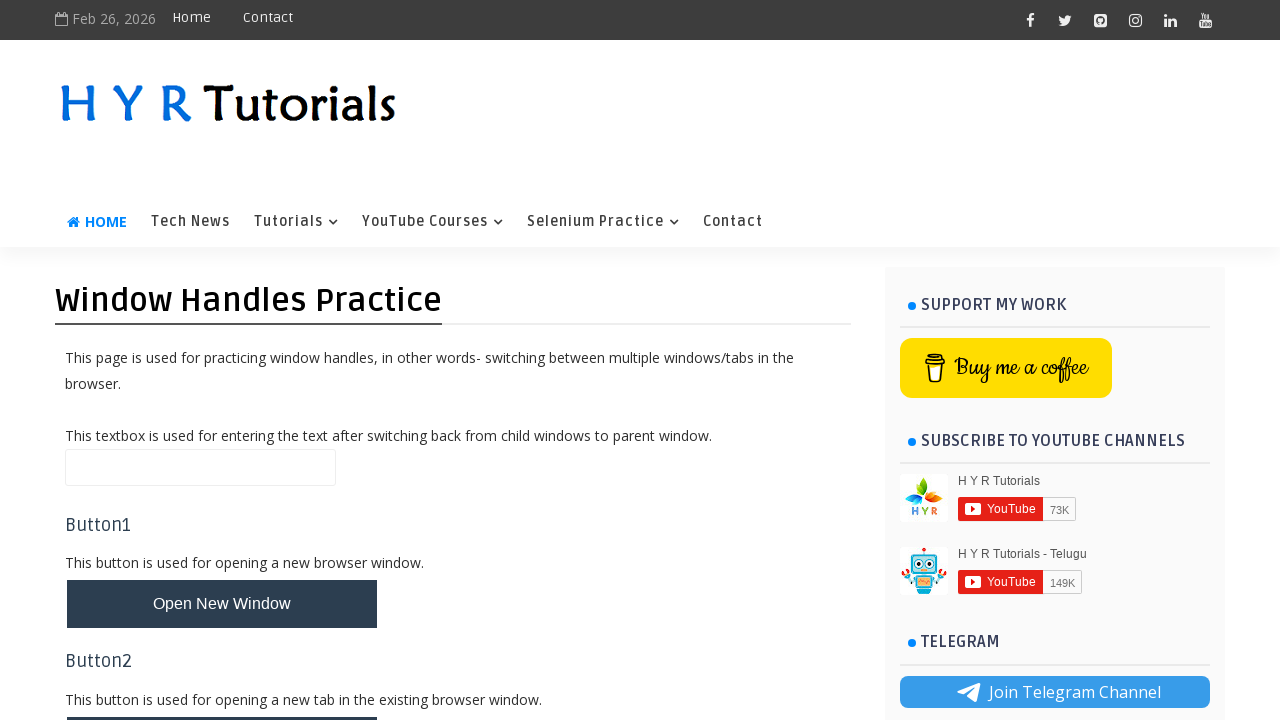

Stored reference to main page
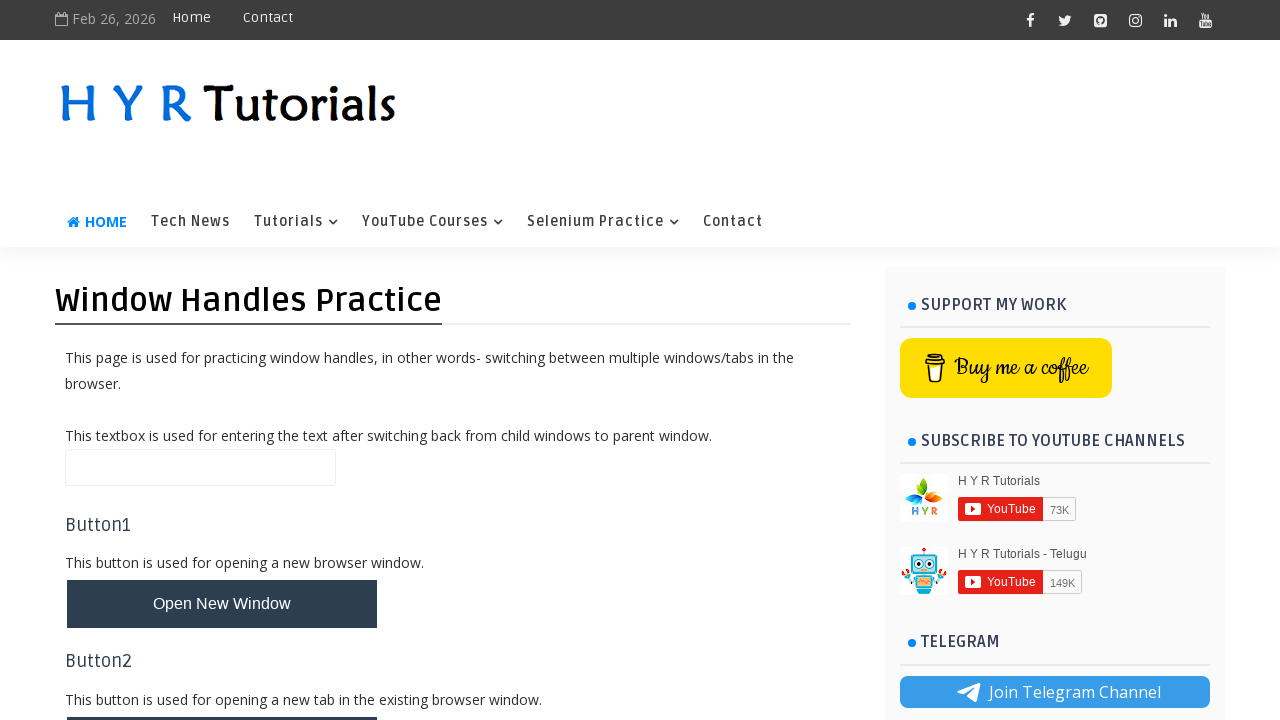

Clicked button to open new window at (222, 604) on button#newWindowBtn
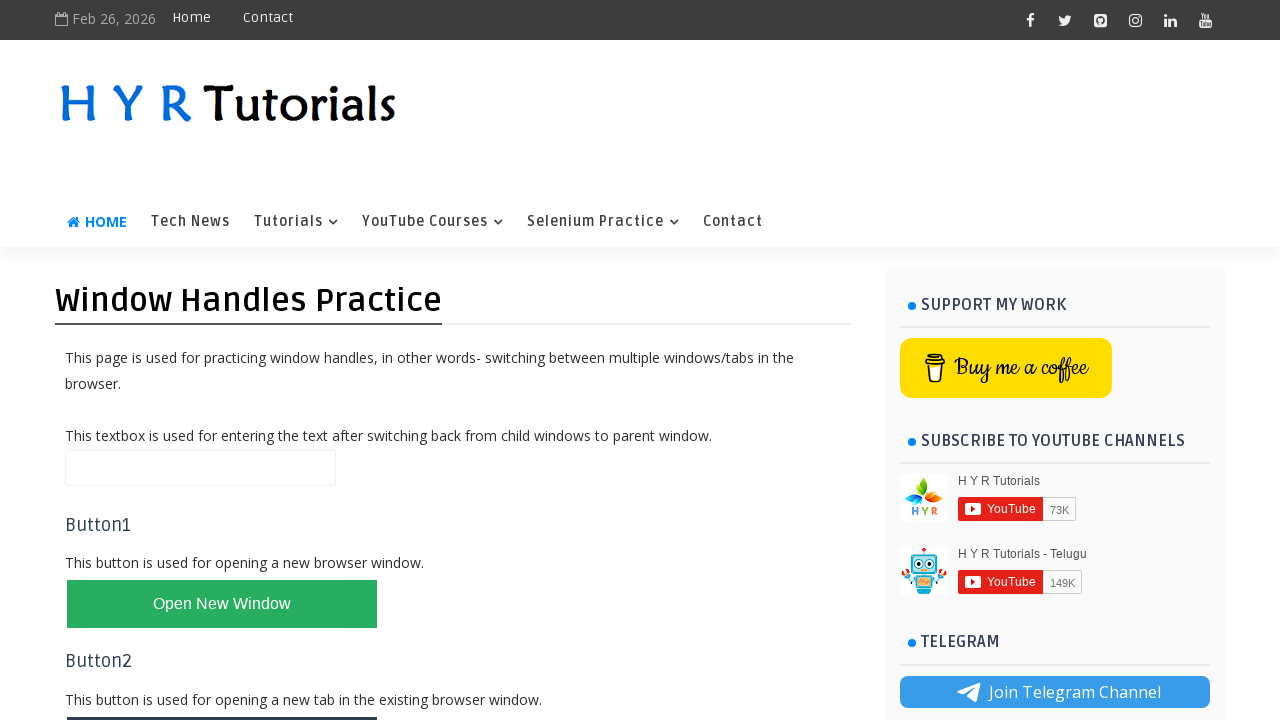

New window popup captured
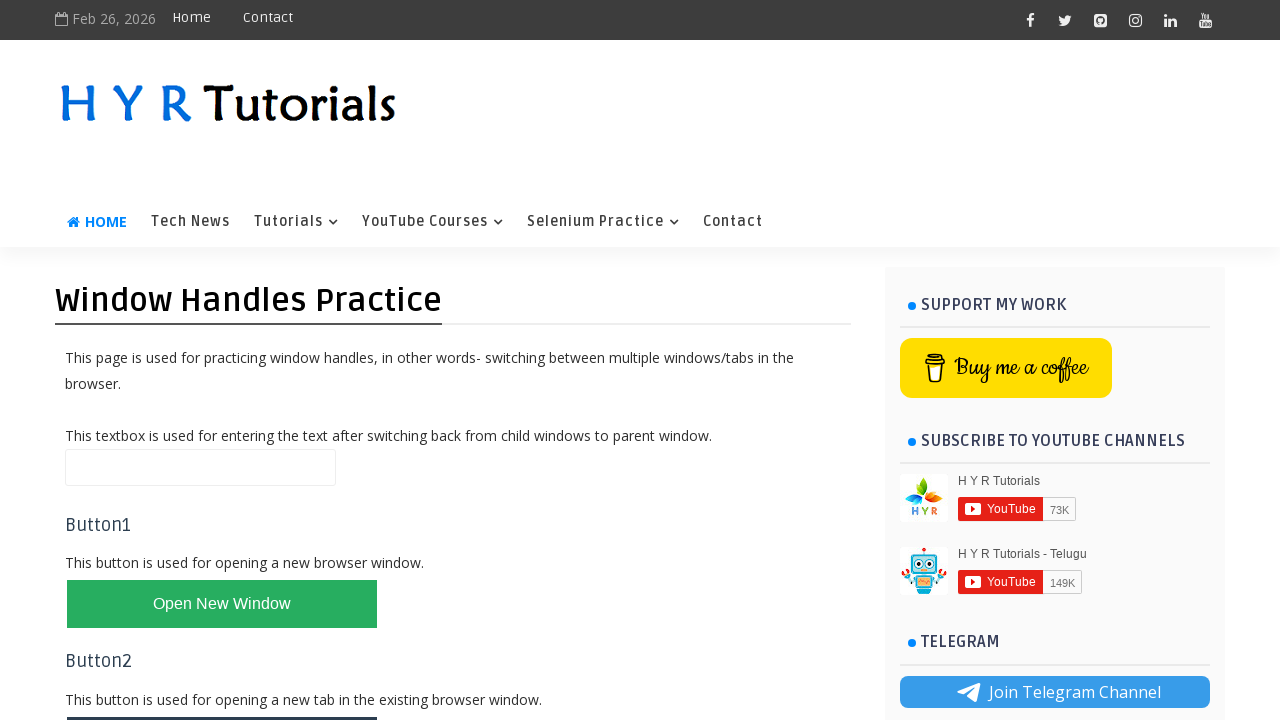

New window page loaded
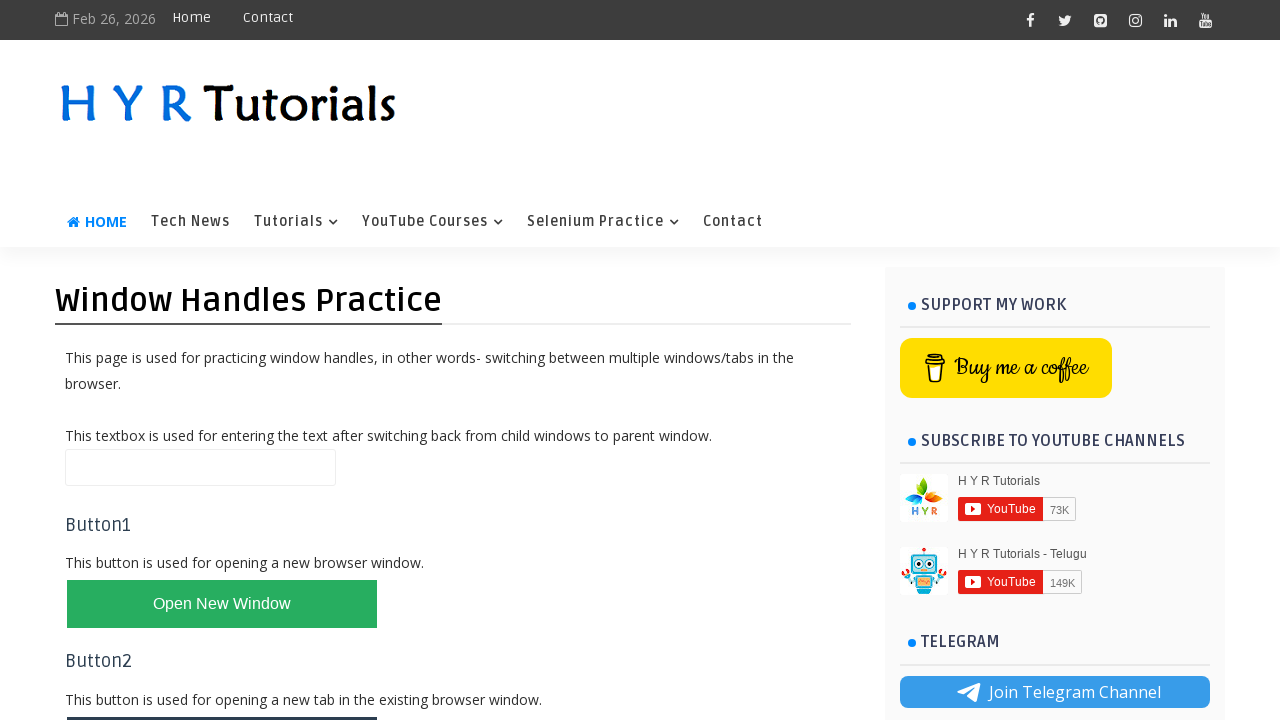

Retrieved new window URL: https://www.hyrtutorials.com/p/basic-controls.html
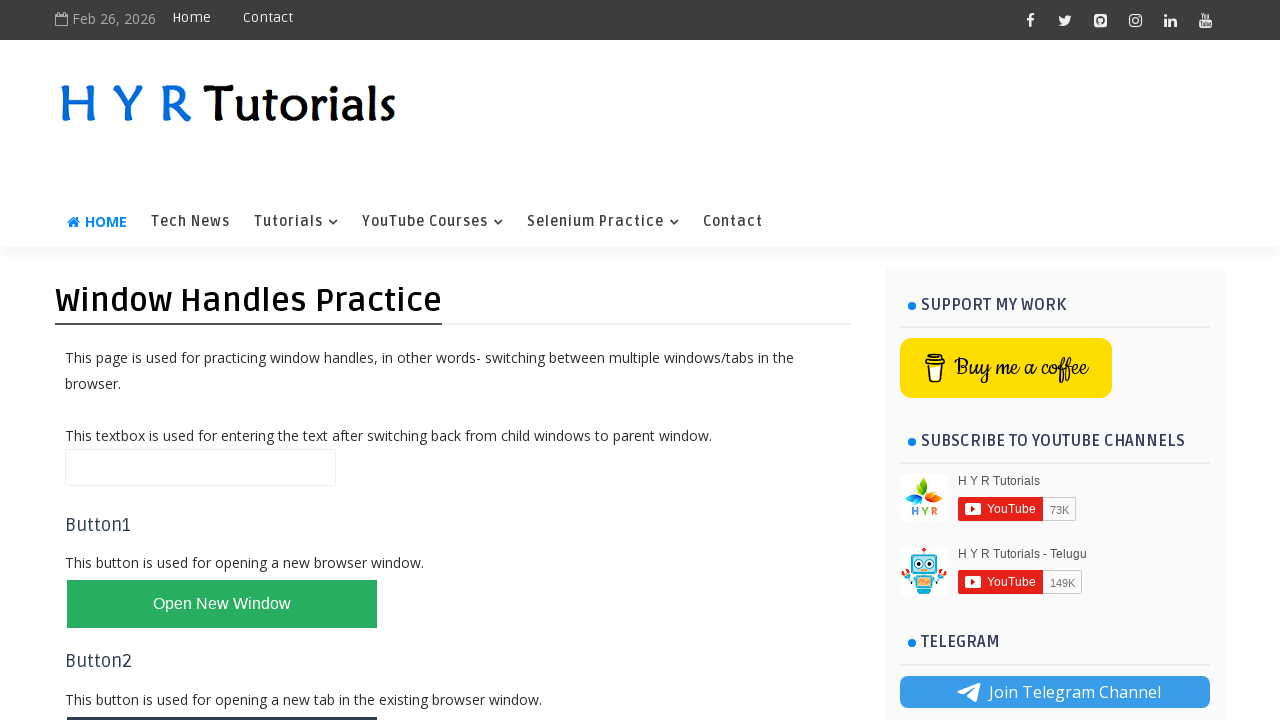

Retrieved new window title: <bound method Page.title of <Page url='https://www.hyrtutorials.com/p/basic-controls.html'>>
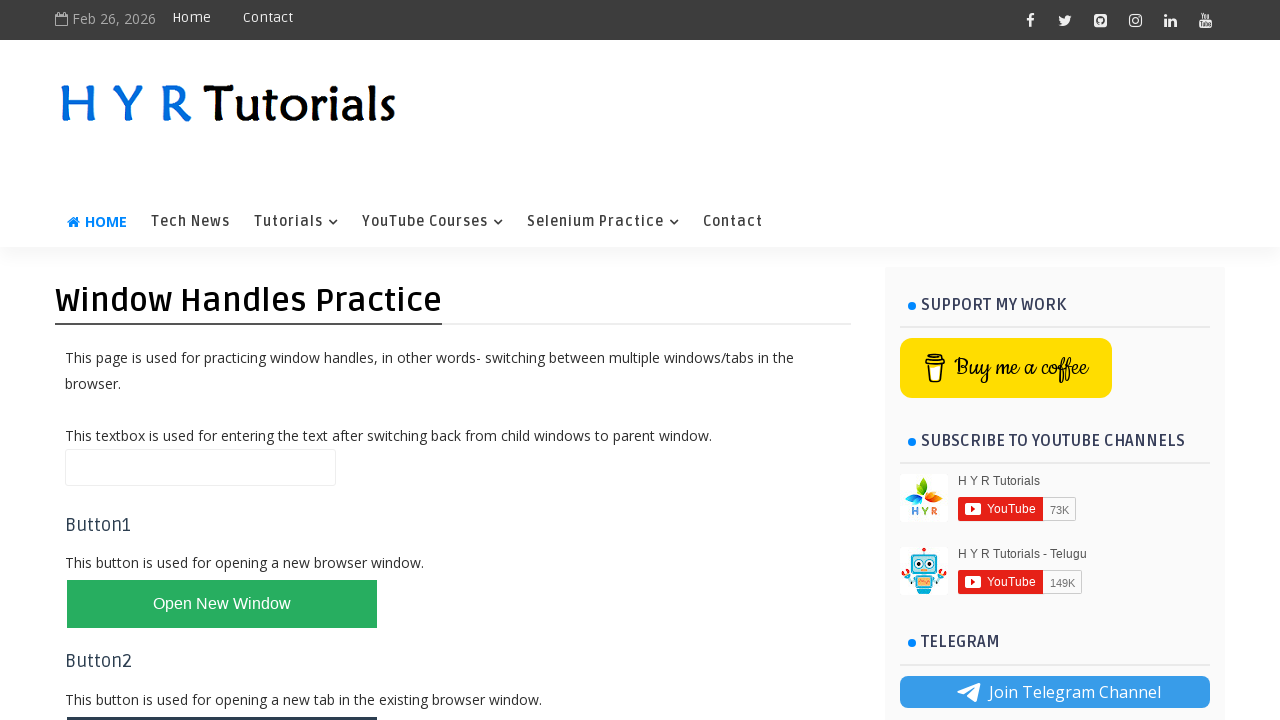

Retrieved main window title: <bound method Page.title of <Page url='https://www.hyrtutorials.com/p/window-handles-practice.html'>>
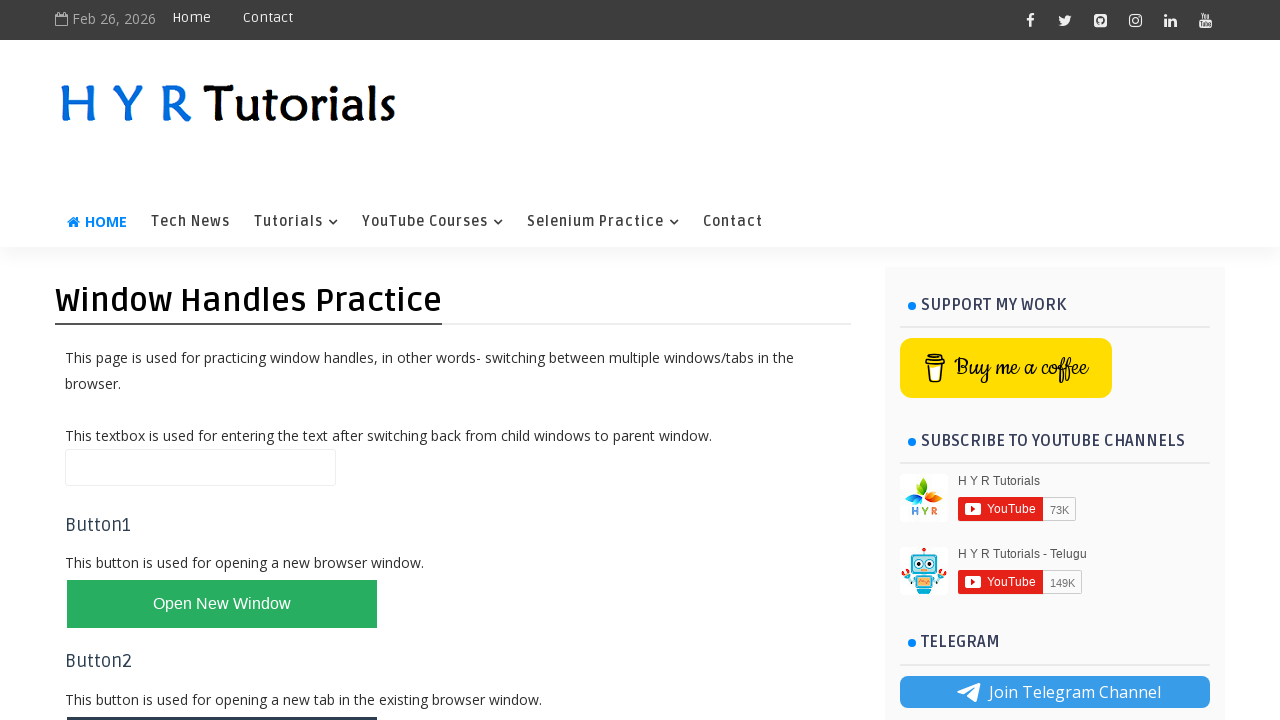

Retrieved main window URL: https://www.hyrtutorials.com/p/window-handles-practice.html
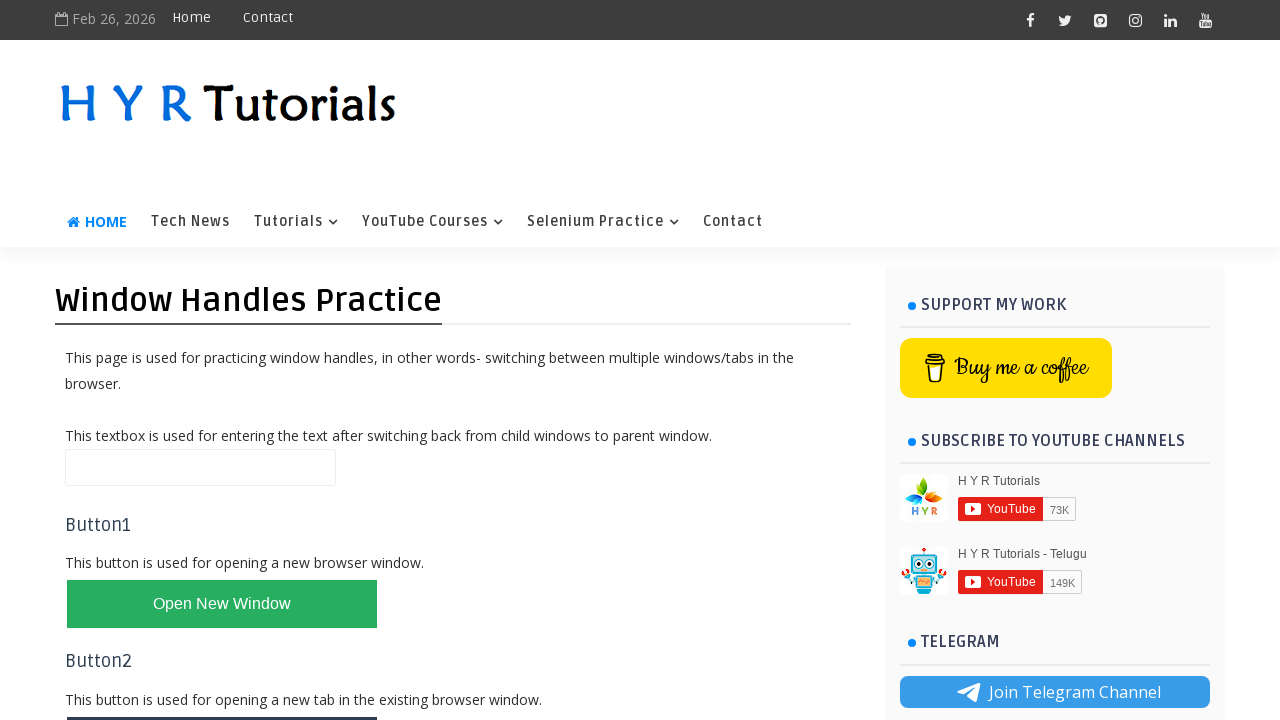

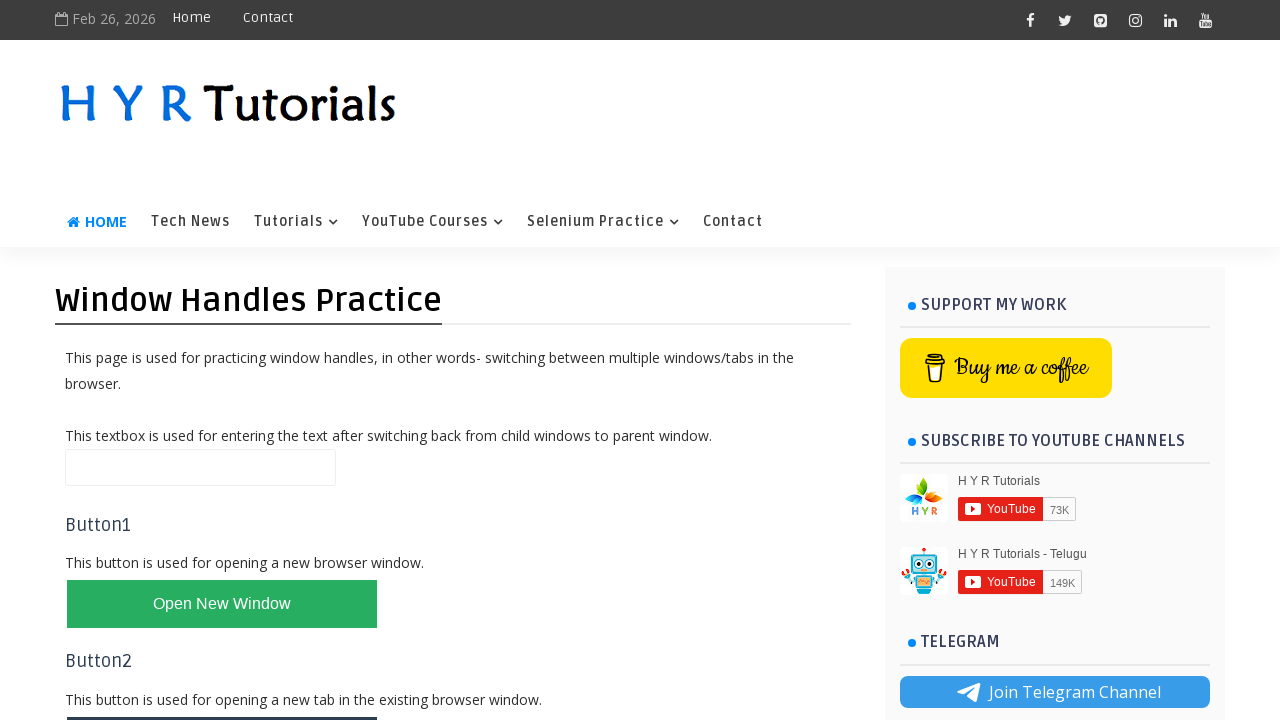